Tests prompt alert interaction by clicking a button to trigger a prompt dialog and accepting it

Starting URL: https://v1.training-support.net/selenium/javascript-alerts

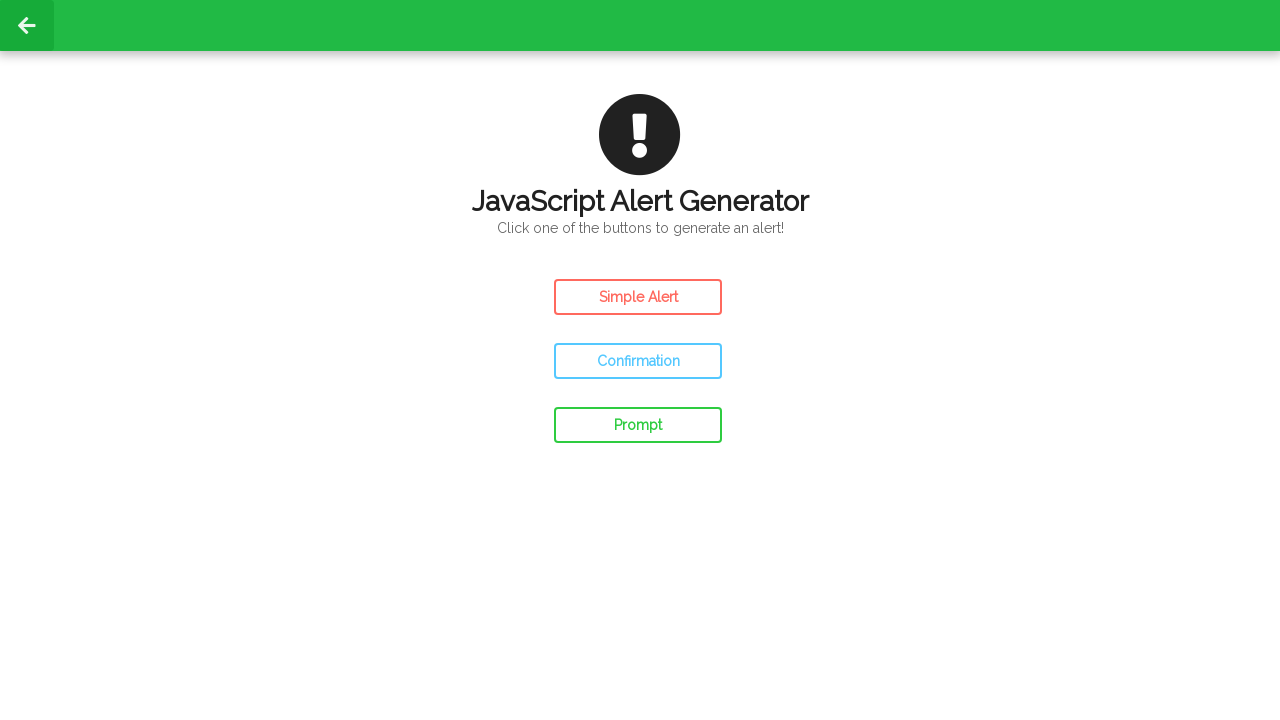

Clicked prompt button to trigger alert dialog at (638, 425) on #prompt
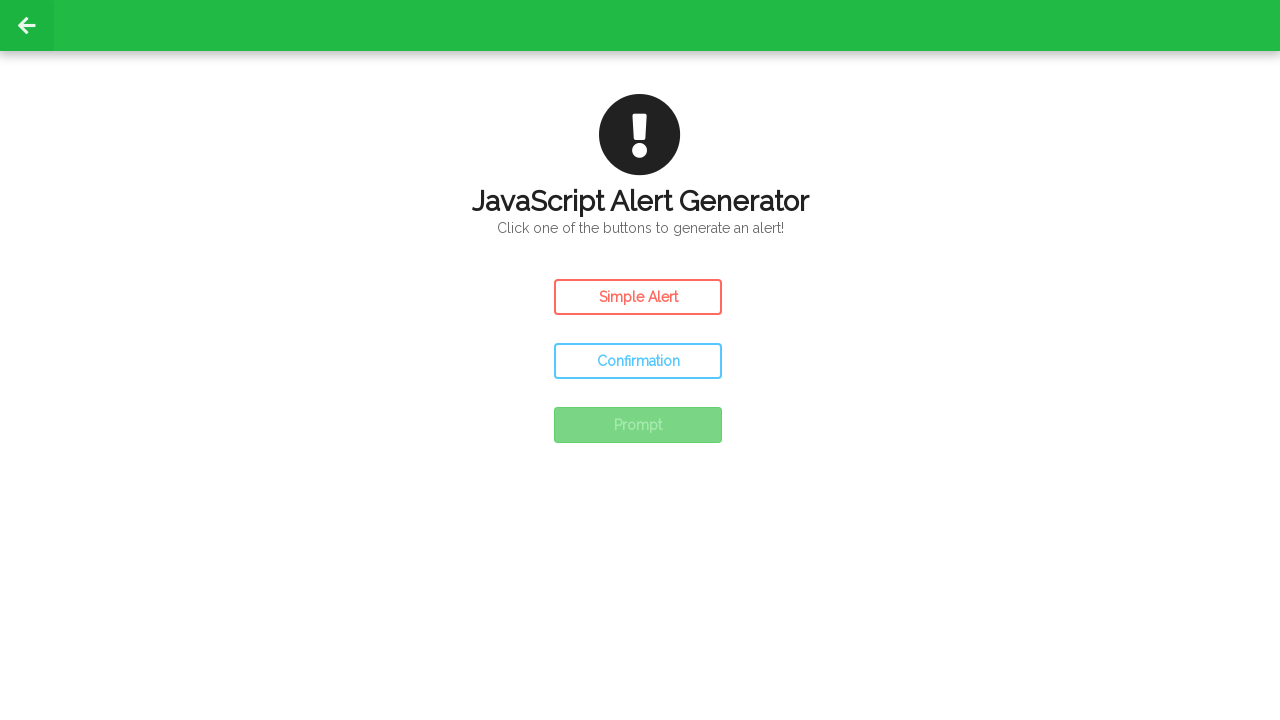

Set up dialog handler to accept prompt
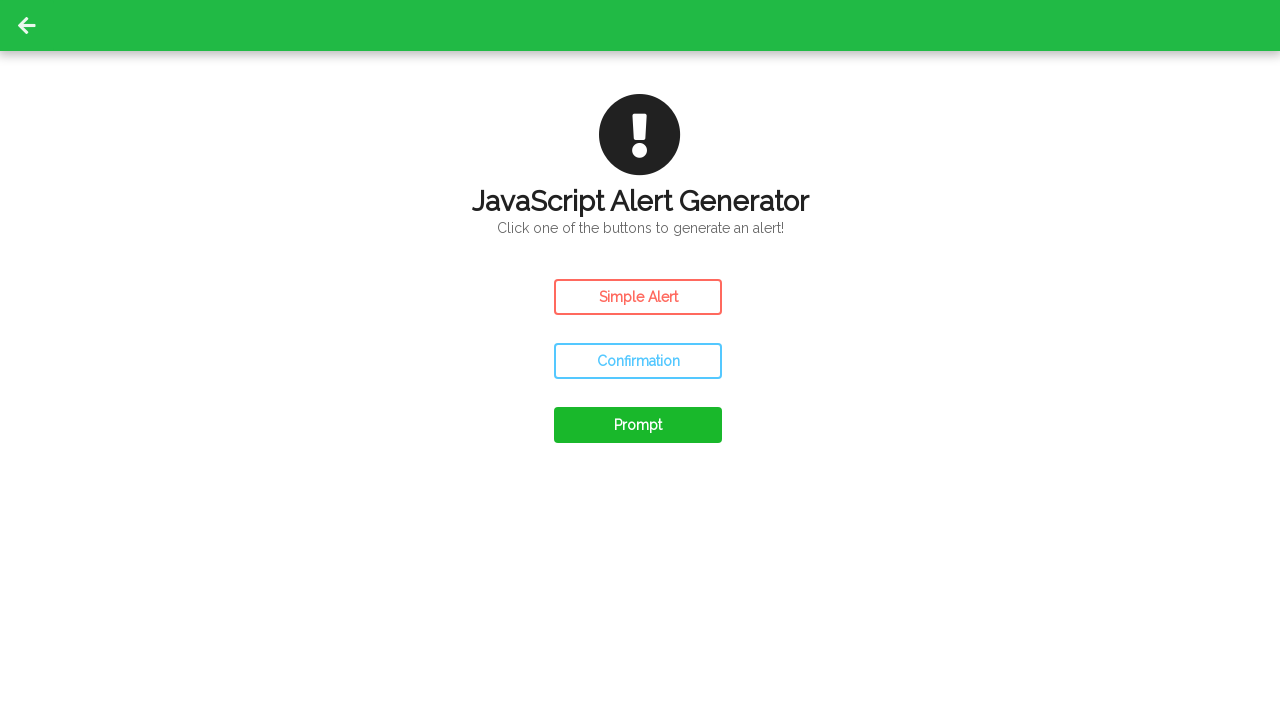

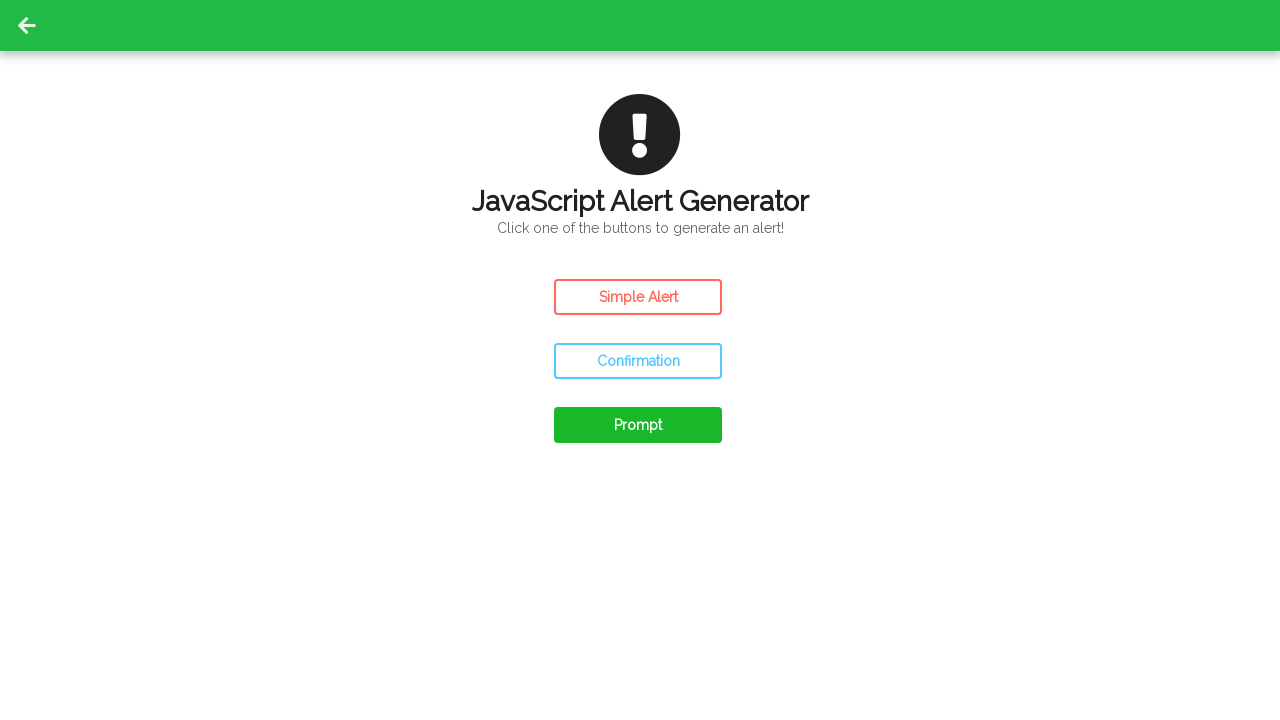